Solves a math problem displayed on the page, fills the answer in a form, selects checkboxes/radio buttons, and submits the form

Starting URL: http://suninjuly.github.io/math.html

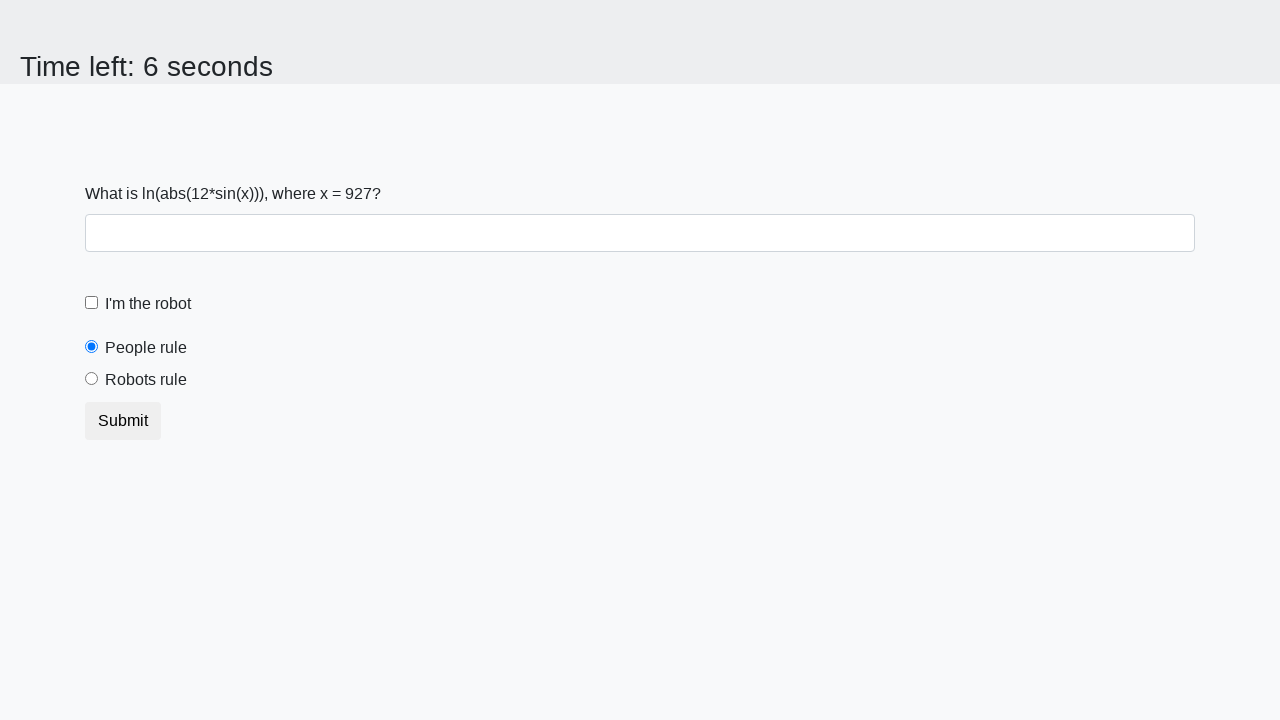

Retrieved x value from page element
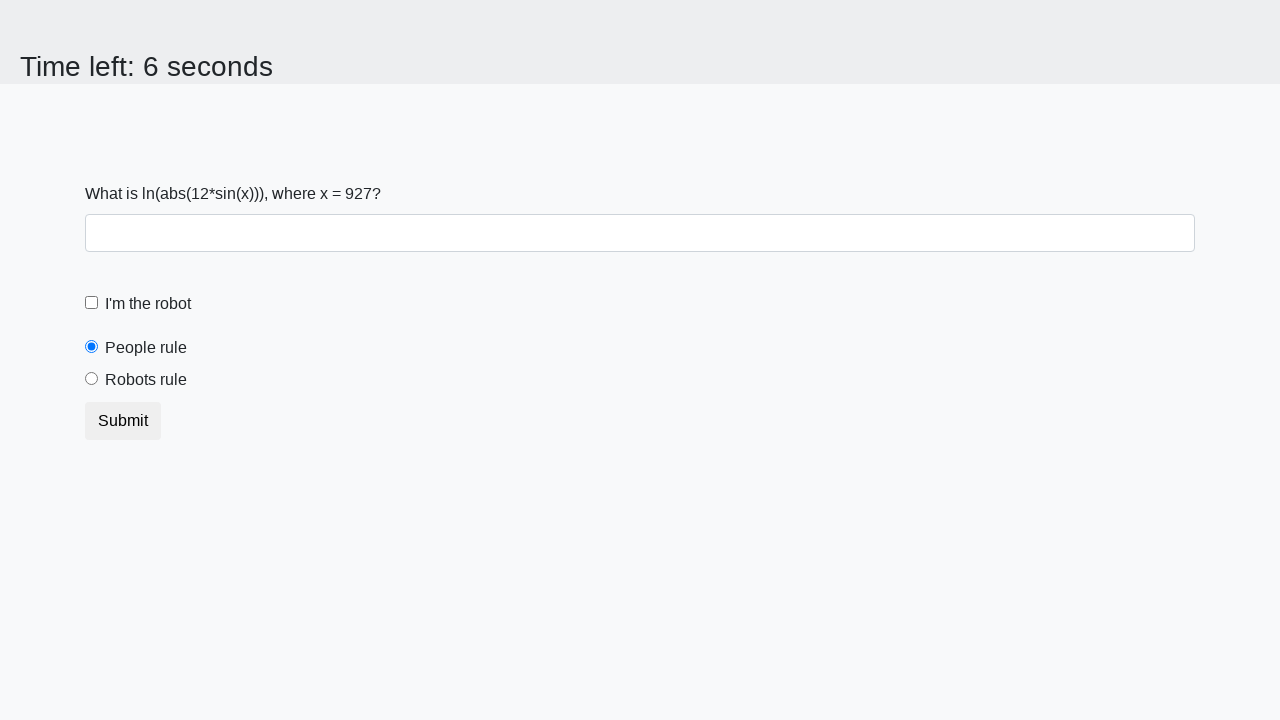

Calculated math formula result using x value
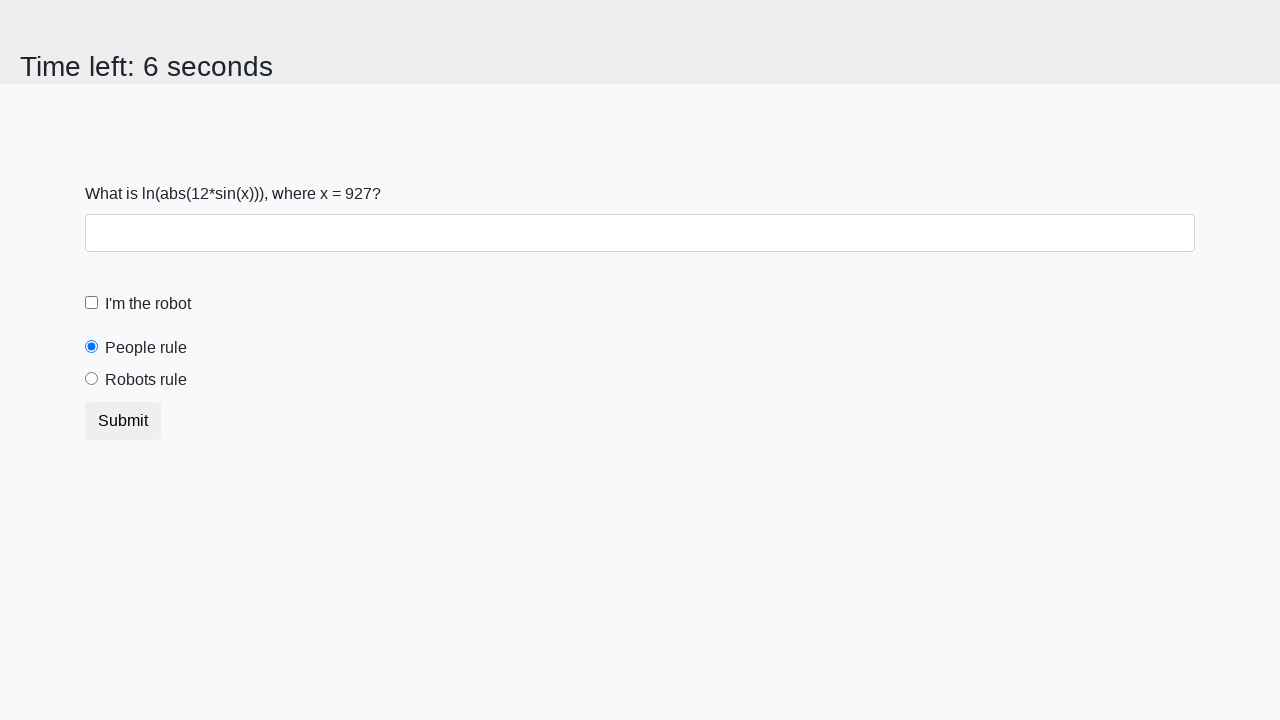

Filled answer field with calculated result on #answer
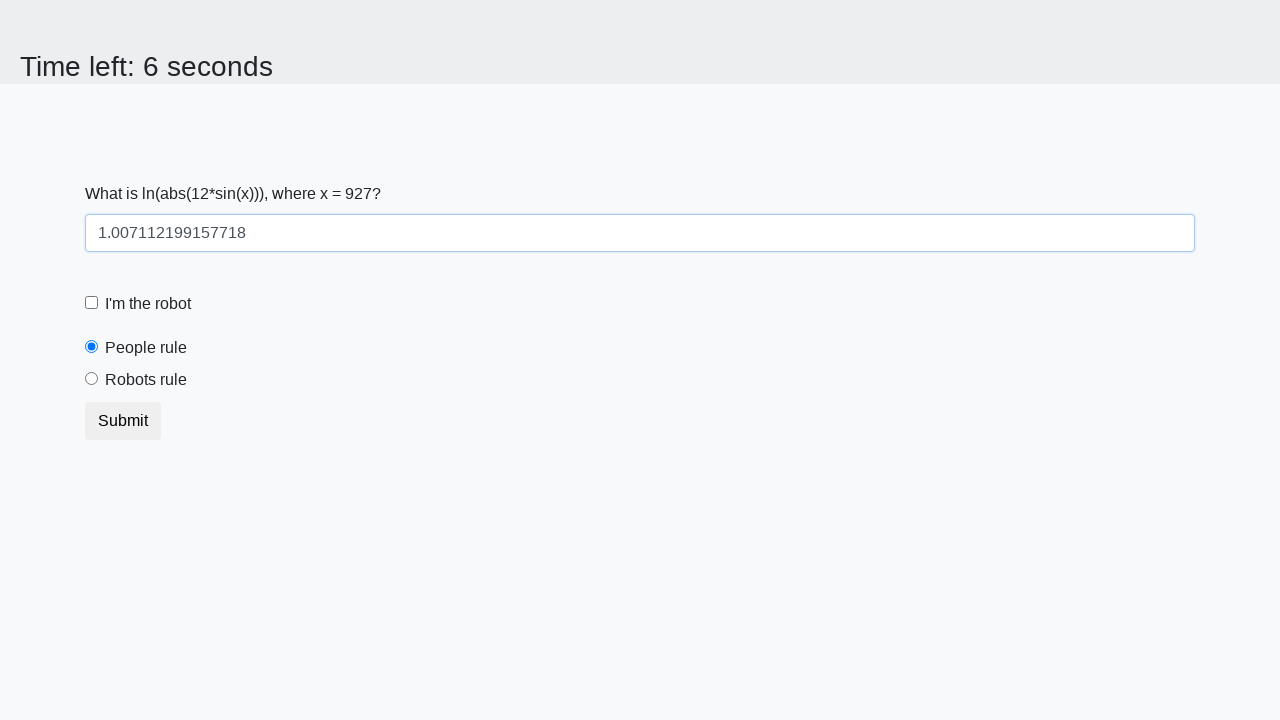

Clicked robot checkbox at (148, 304) on [for='robotCheckbox']
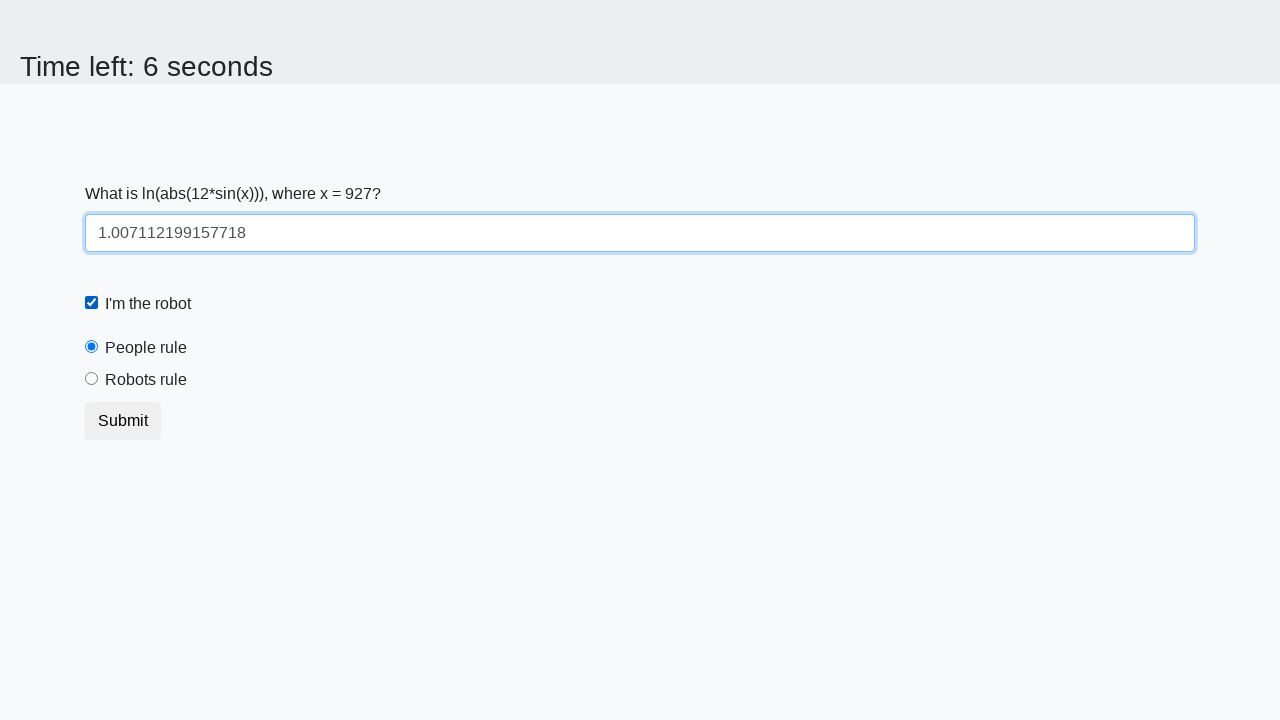

Selected robots rule radio button at (92, 379) on #robotsRule
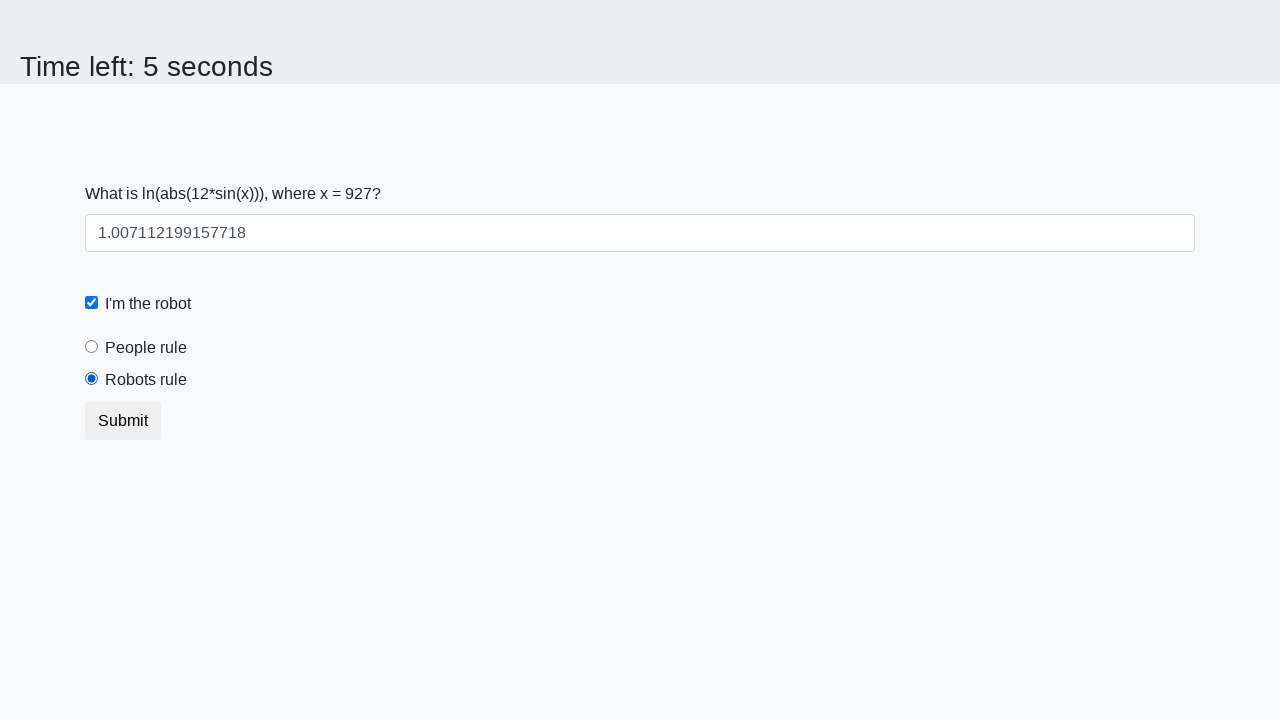

Clicked submit button at (123, 421) on button.btn
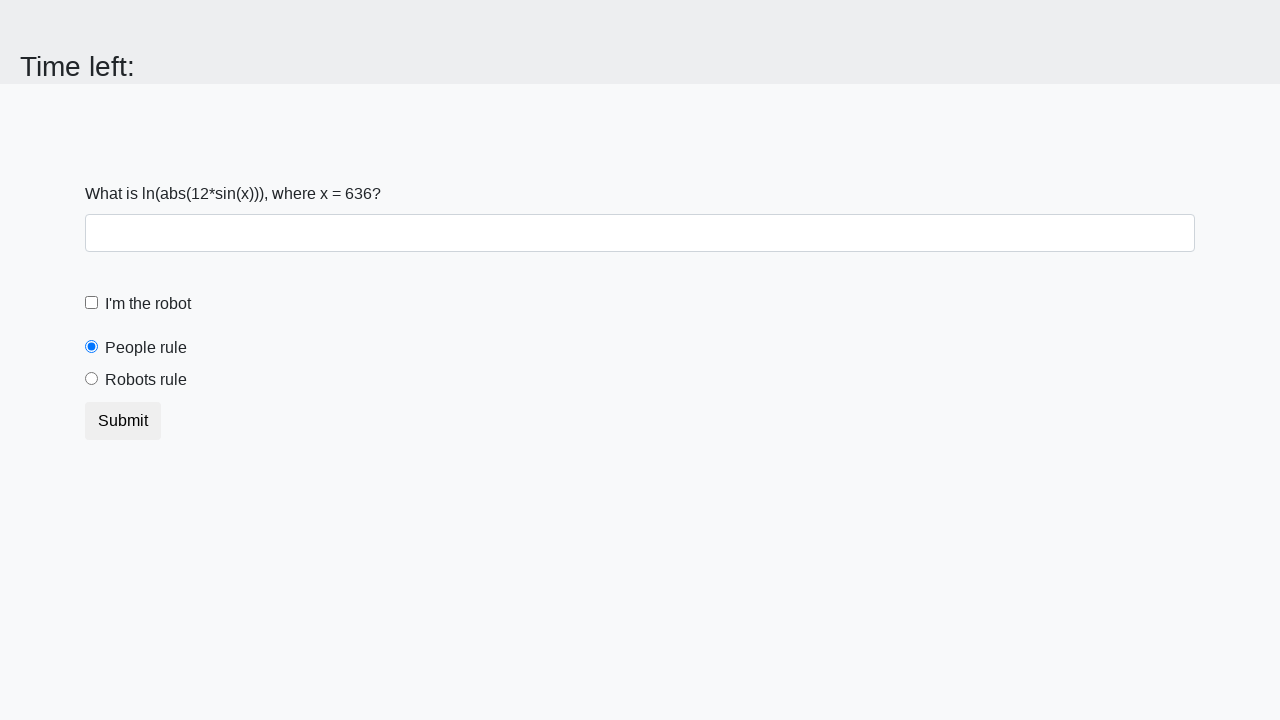

Waited for form submission result
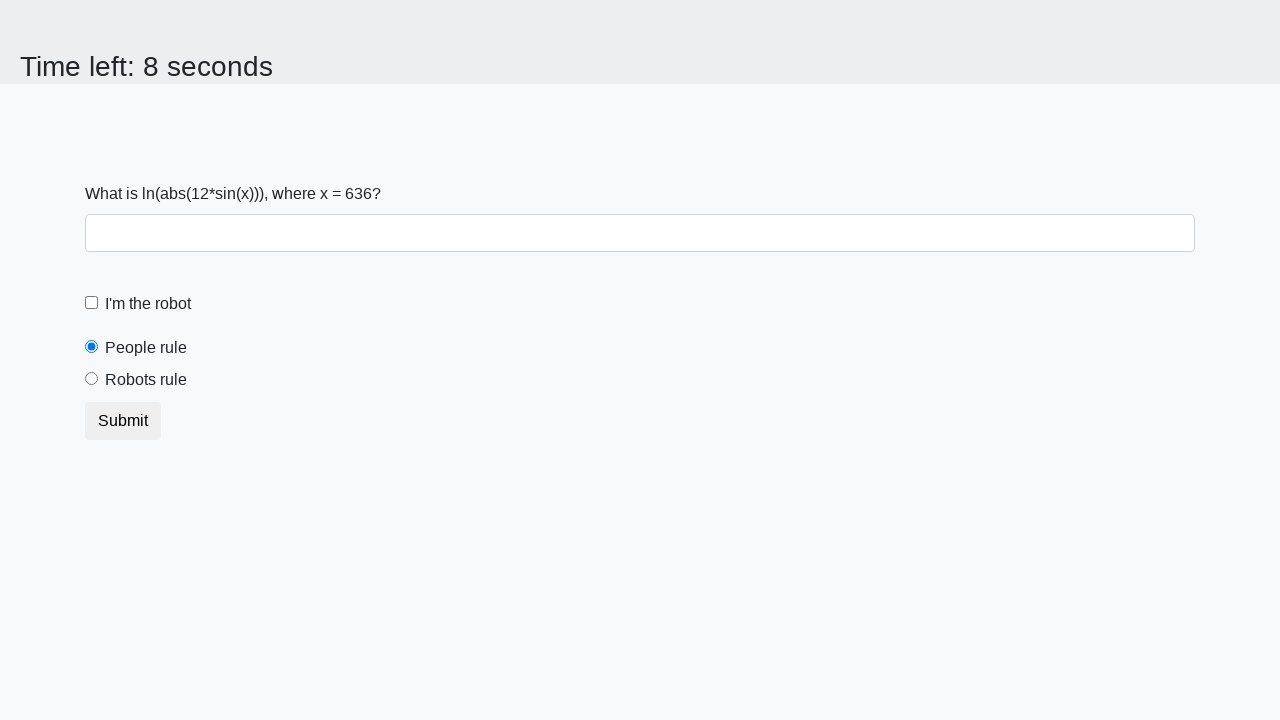

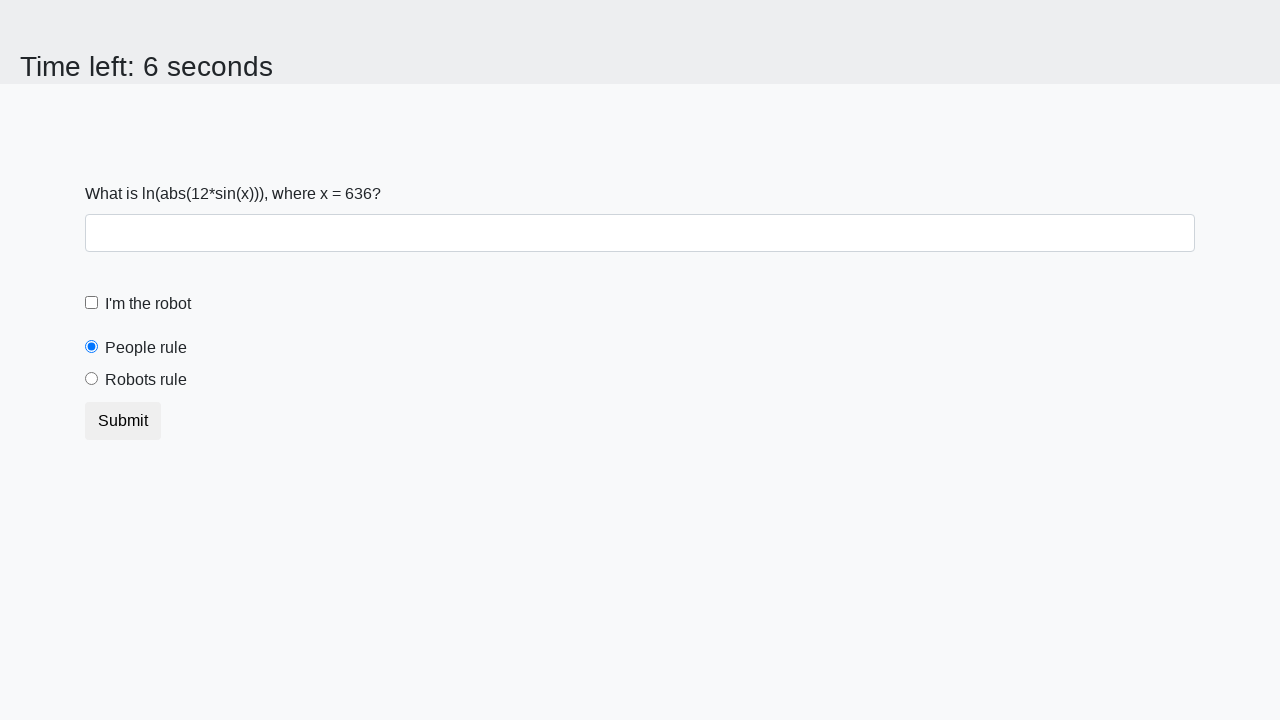